Verifies that the navigation bar is present and visible on the homepage

Starting URL: https://www.automationexercise.com/

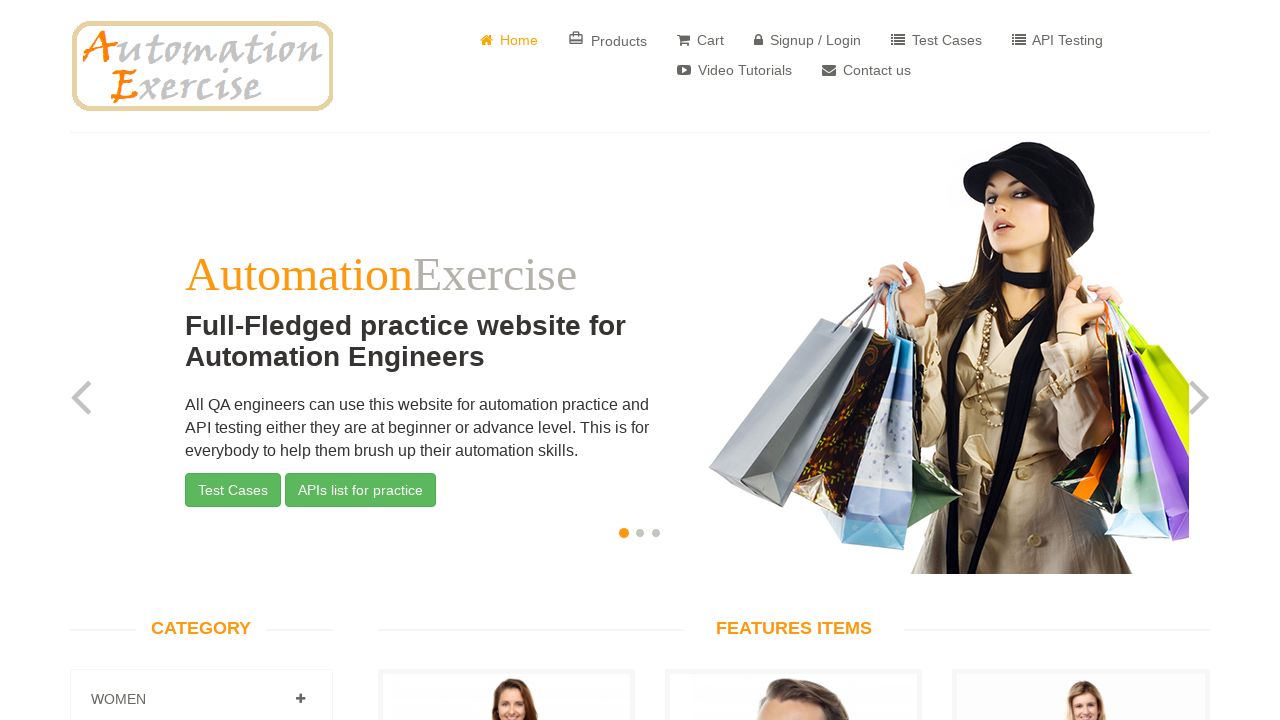

Located navigation bar element
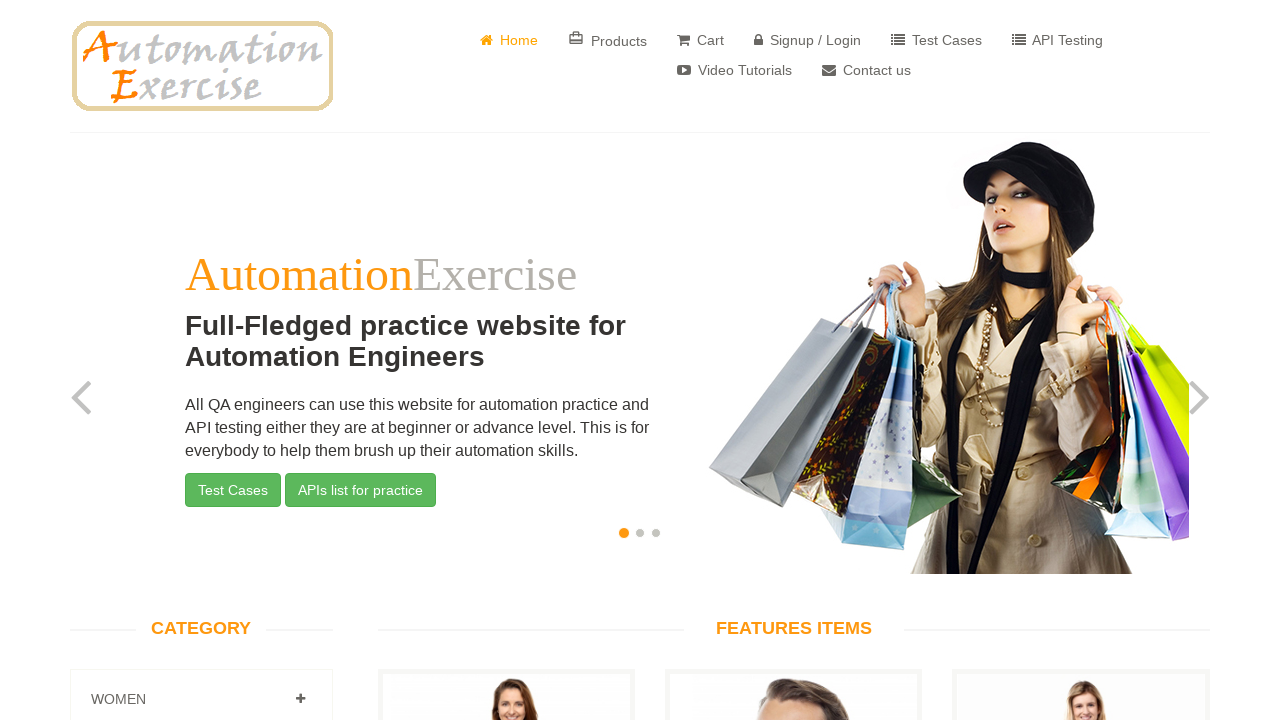

Verified navigation bar is visible on homepage
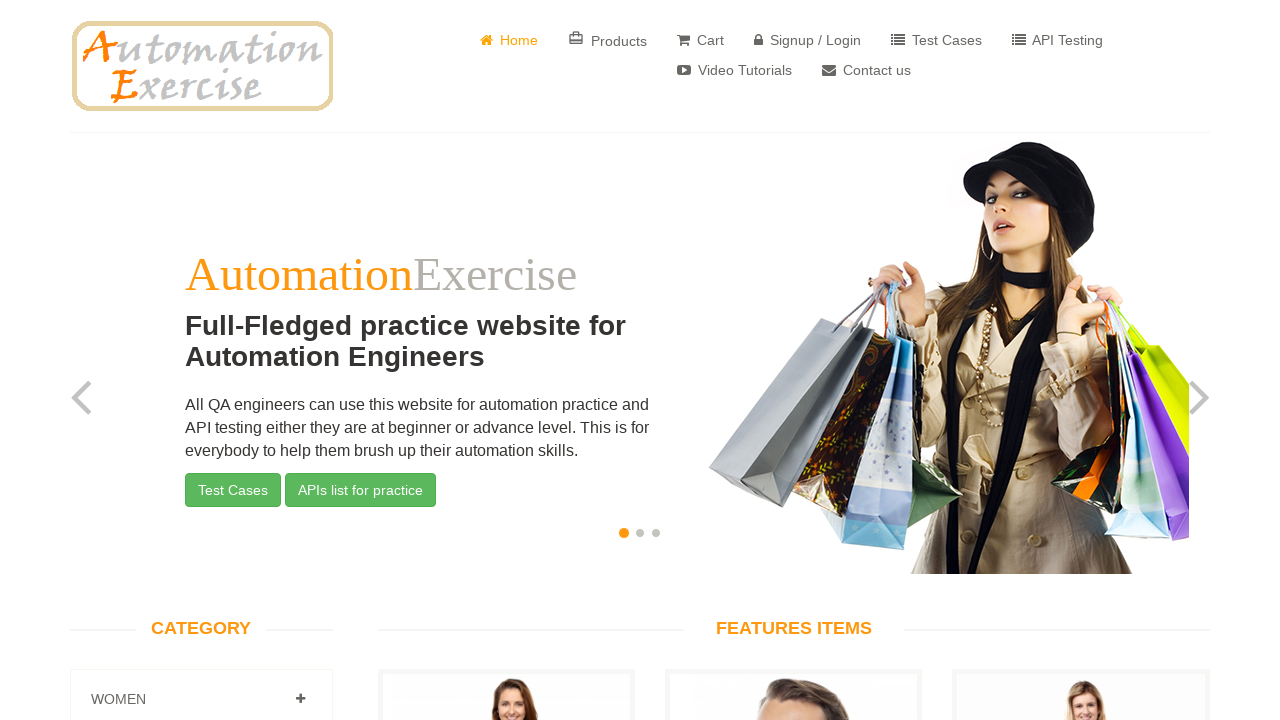

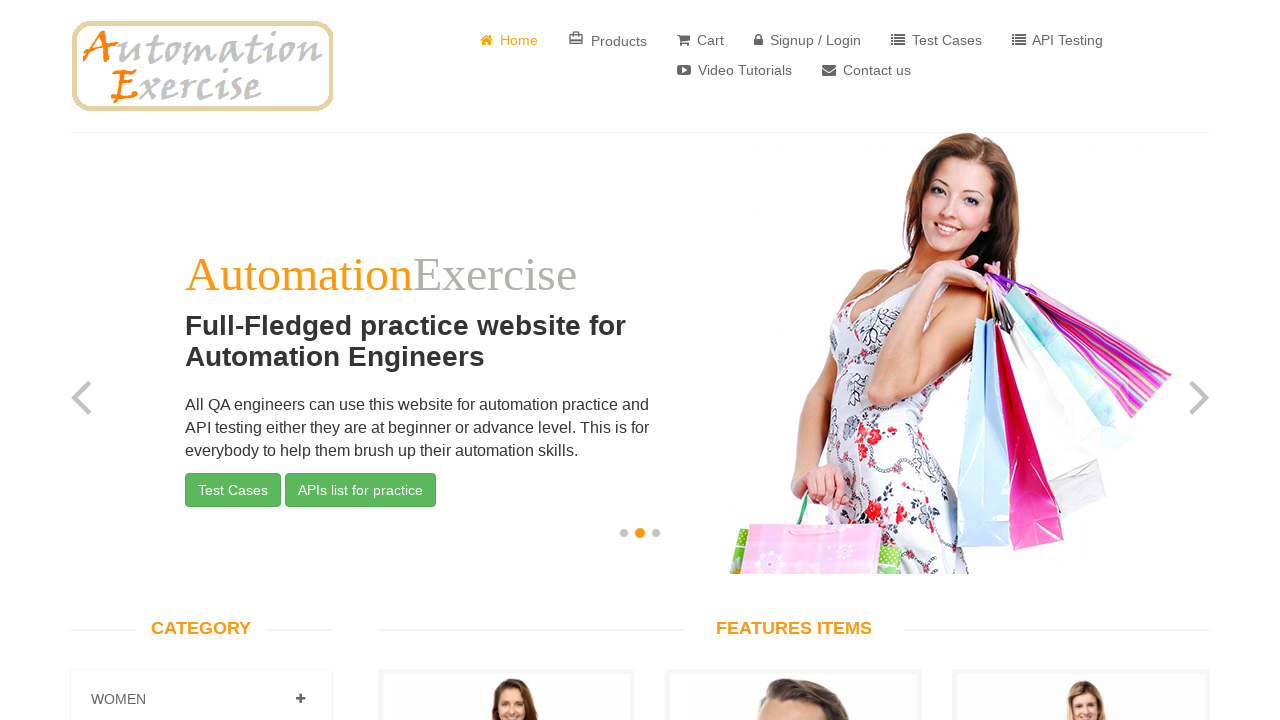